Tests AJAX functionality by clicking a button and waiting for dynamically loaded content to appear

Starting URL: http://uitestingplayground.com/ajax

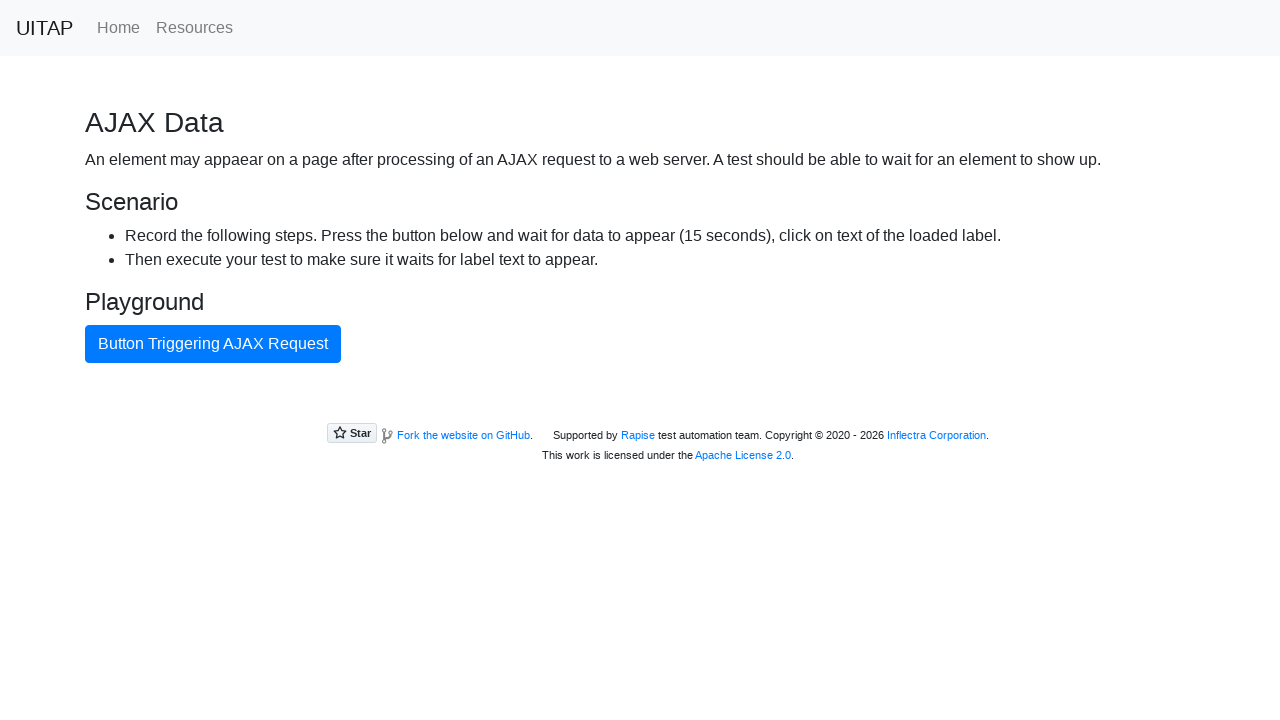

Clicked the AJAX button at (213, 344) on #ajaxButton
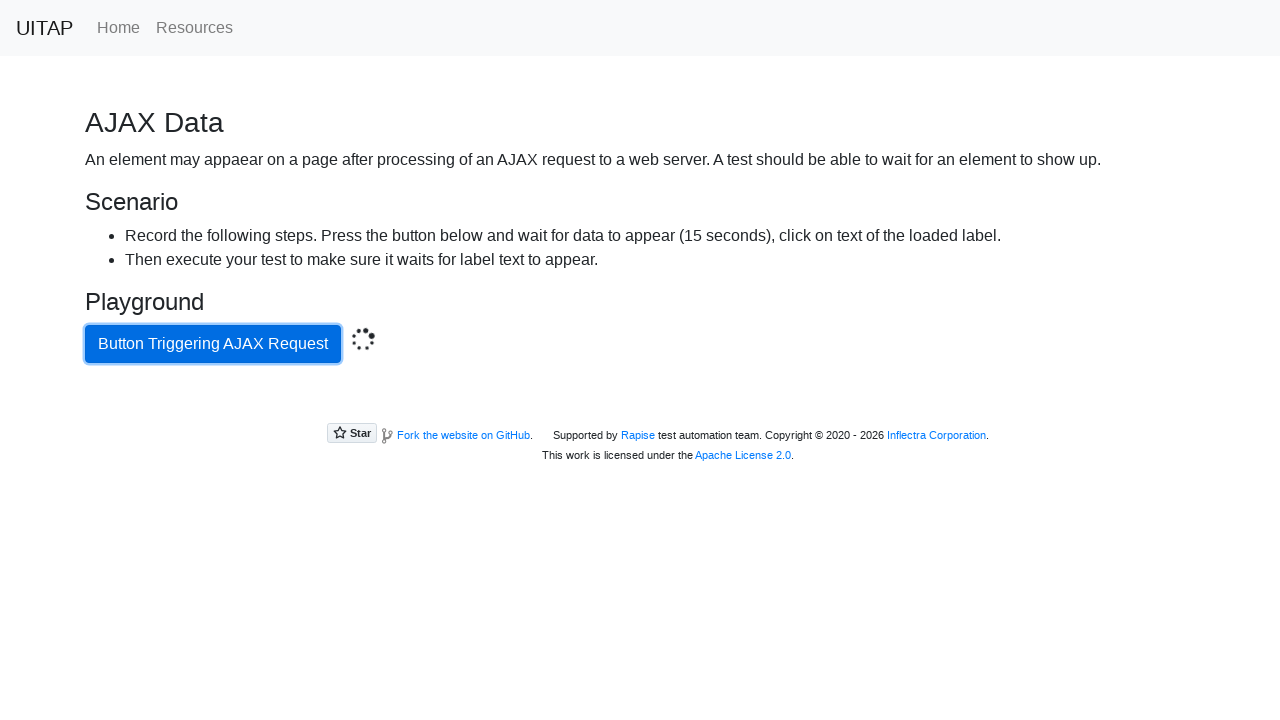

Success message appeared after AJAX request completed
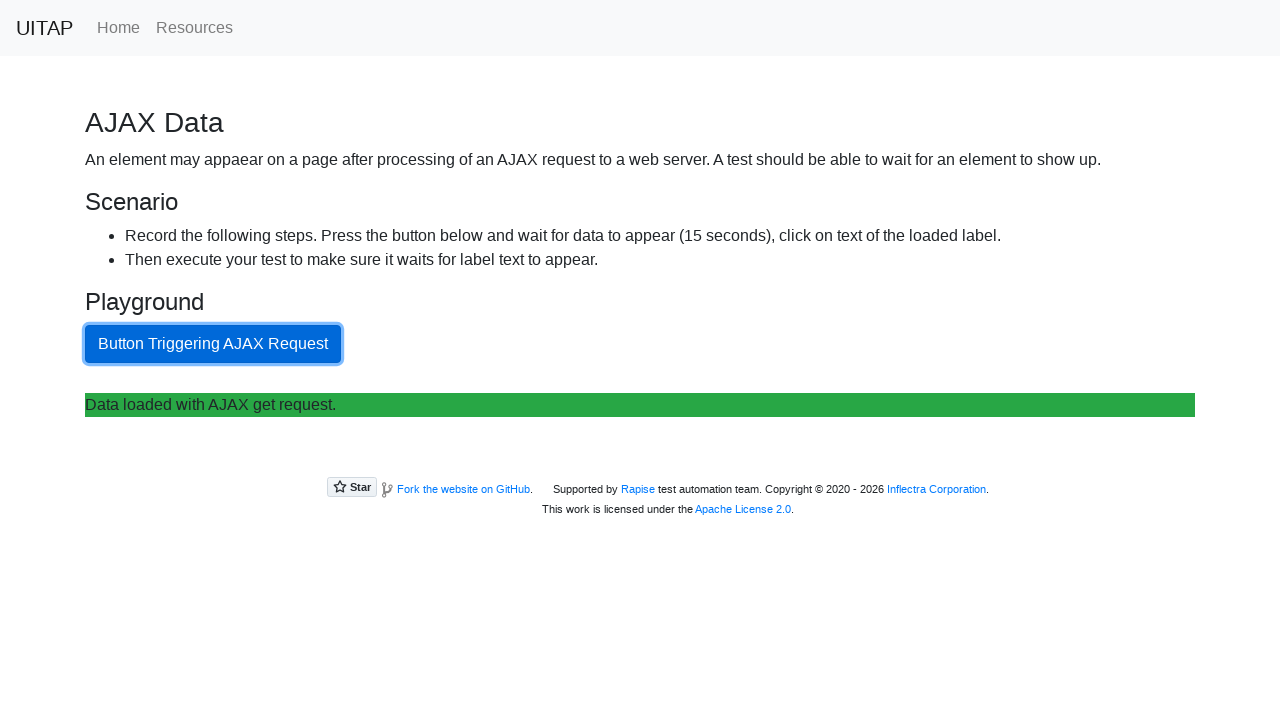

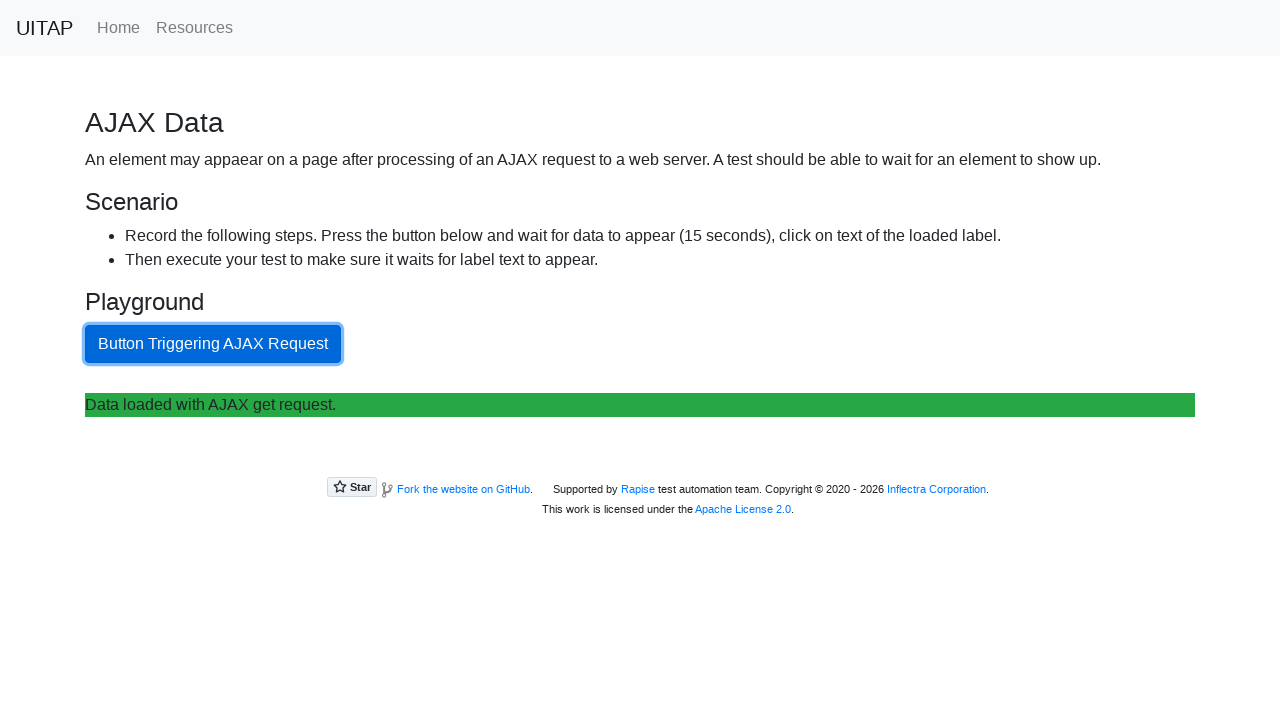